Tests UI element enablement state by clicking on a radio button and verifying dependent date field behavior

Starting URL: https://rahulshettyacademy.com/dropdownsPractise/

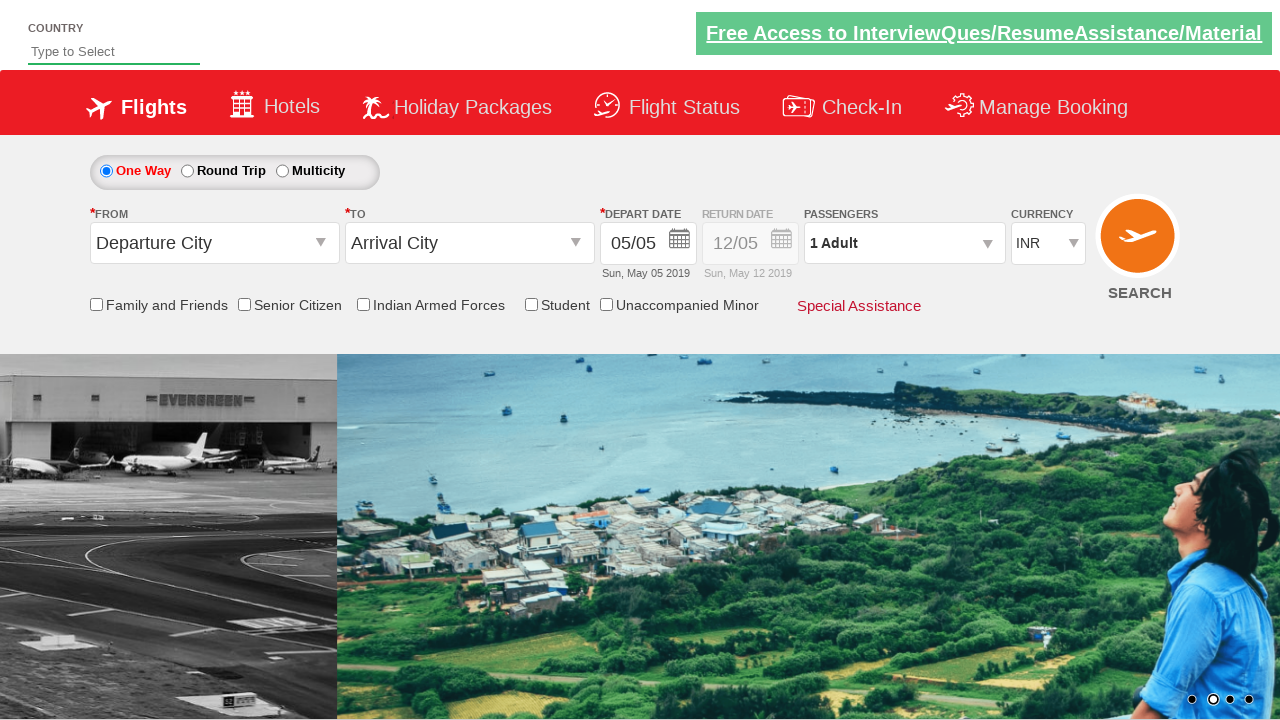

Clicked round trip radio button to enable dependent UI element at (187, 171) on input#ctl00_mainContent_rbtnl_Trip_1
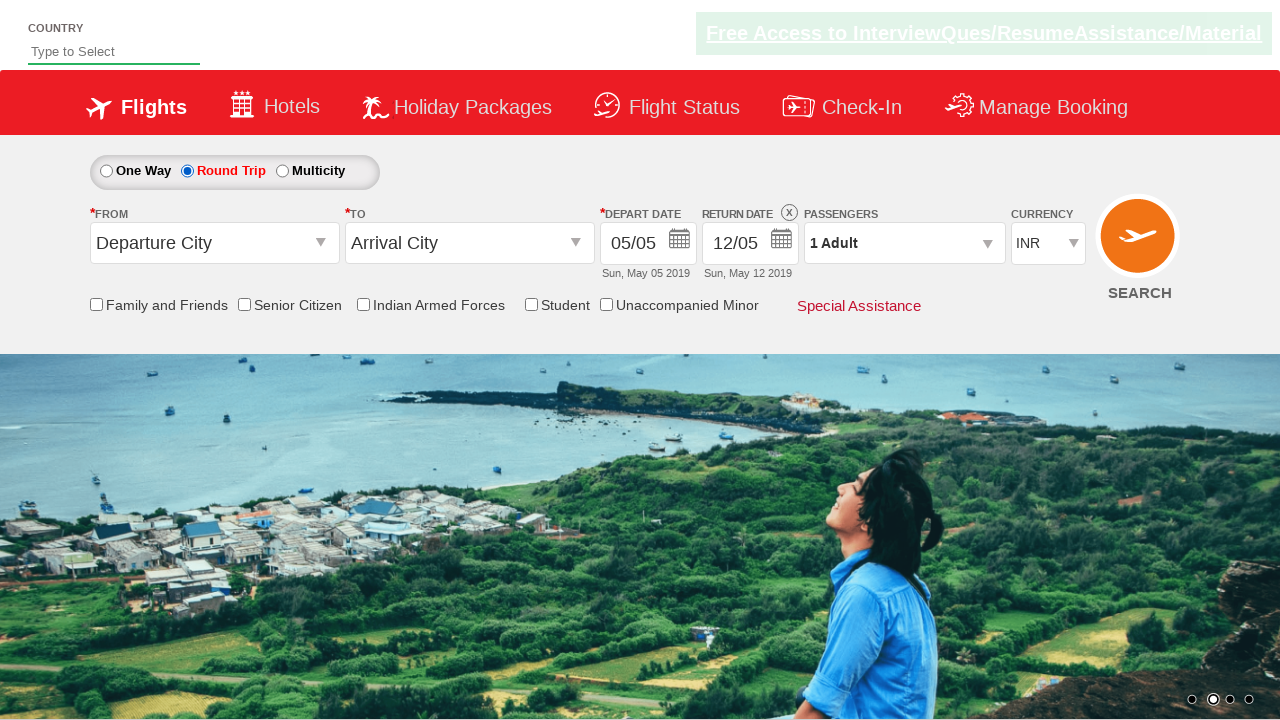

Clicked on the return date field at (750, 244) on input#ctl00_mainContent_view_date2
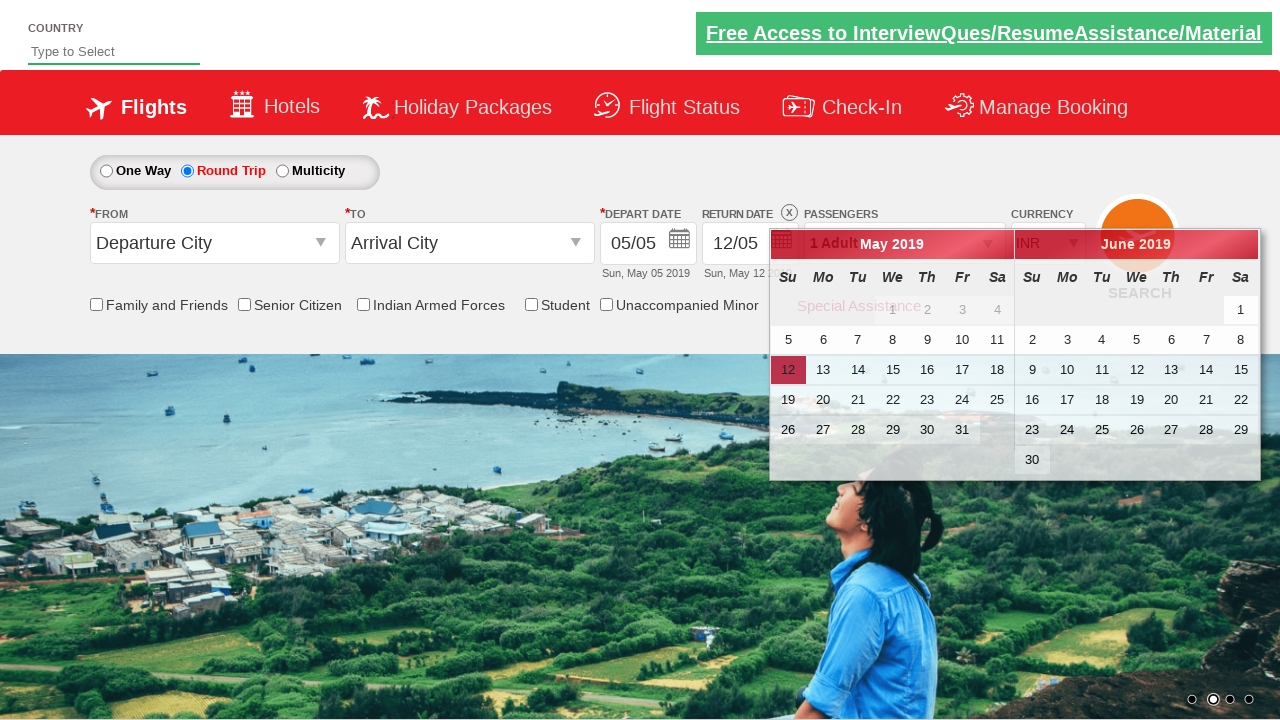

Retrieved return date field style attribute: 
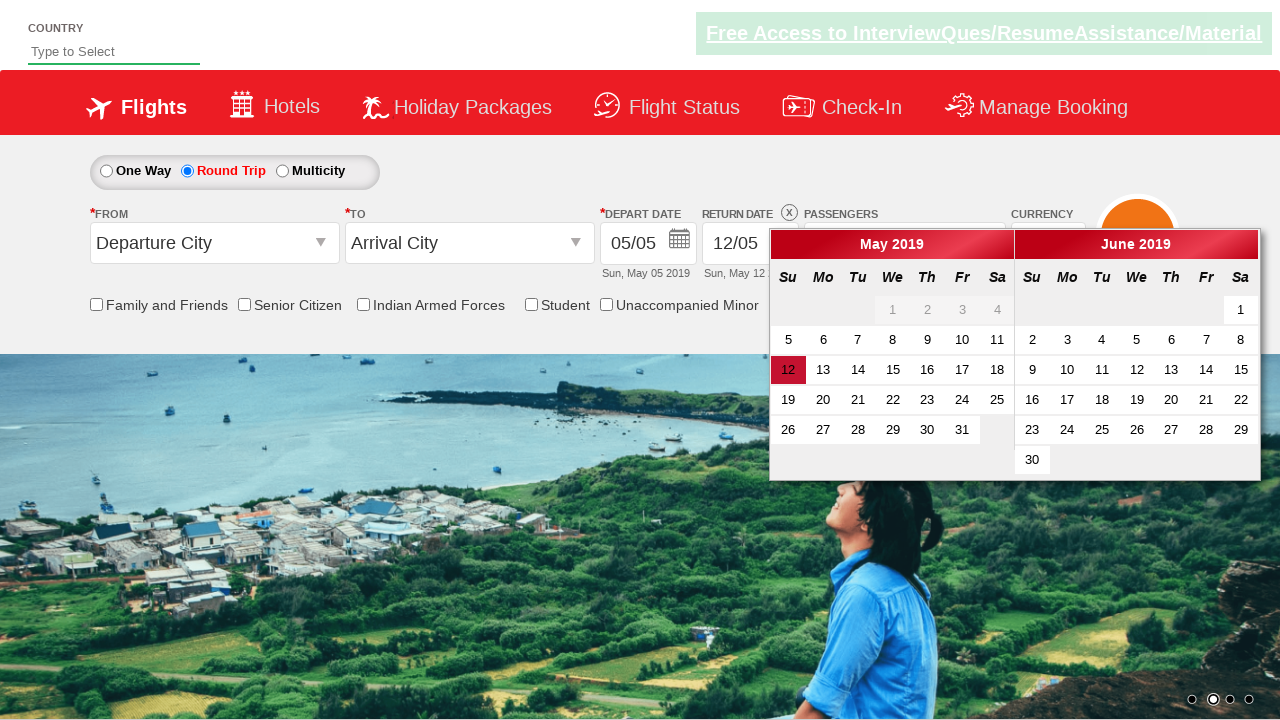

Retrieved clear date span element style attribute: display: block;
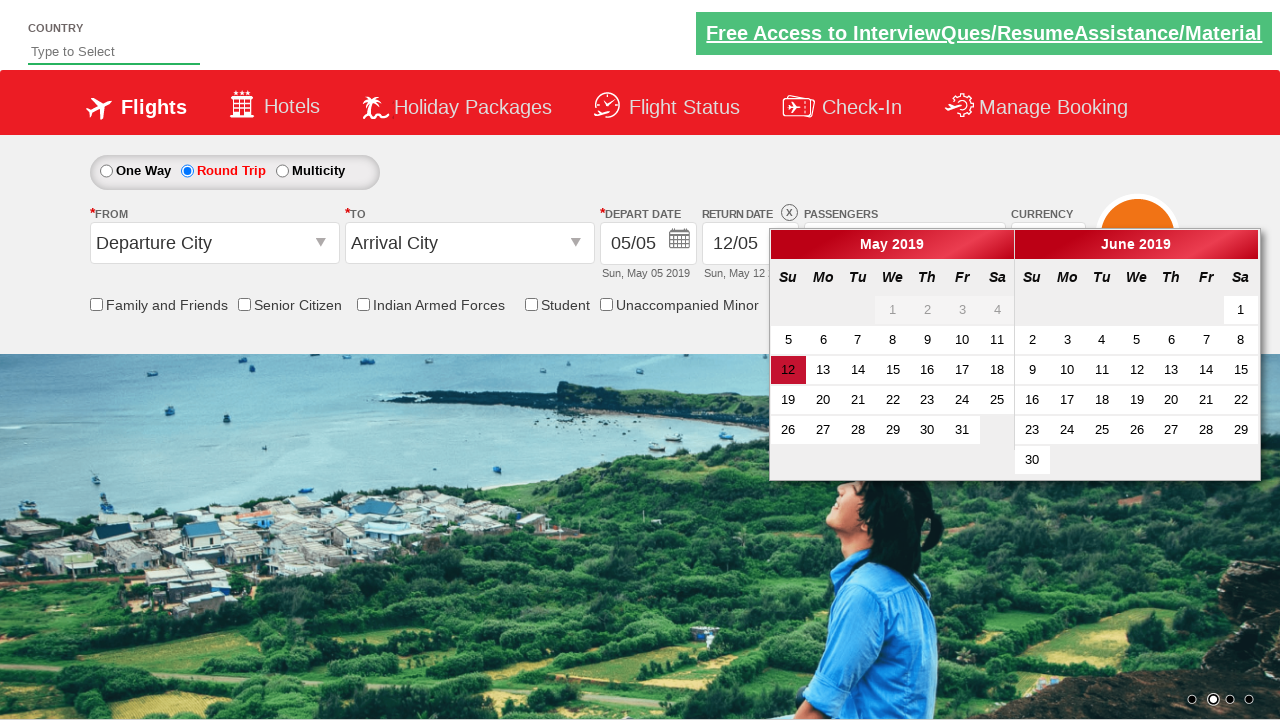

Verified that UI element is Enabled (display: block found in style)
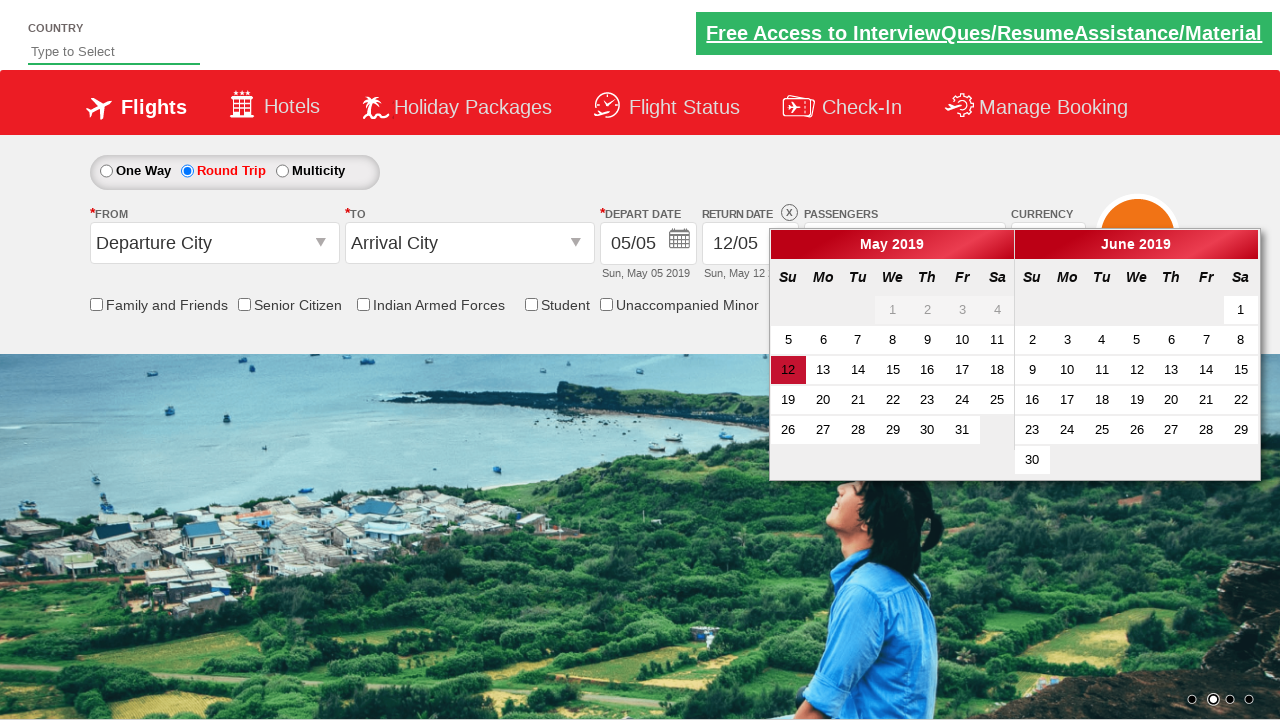

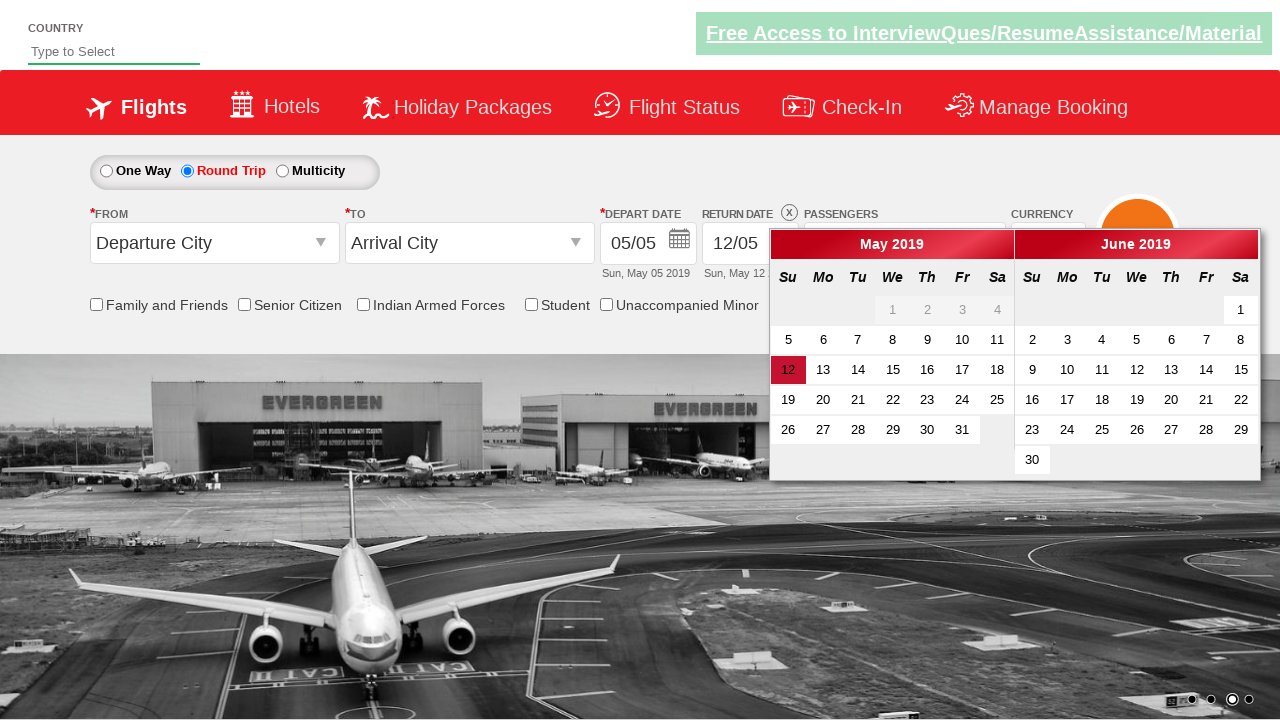